Tests handling JavaScript confirm dialog by clicking a link to trigger a confirm box and dismissing it (clicking Cancel)

Starting URL: https://www.selenium.dev/documentation/webdriver/js_alerts_prompts_and_confirmations/

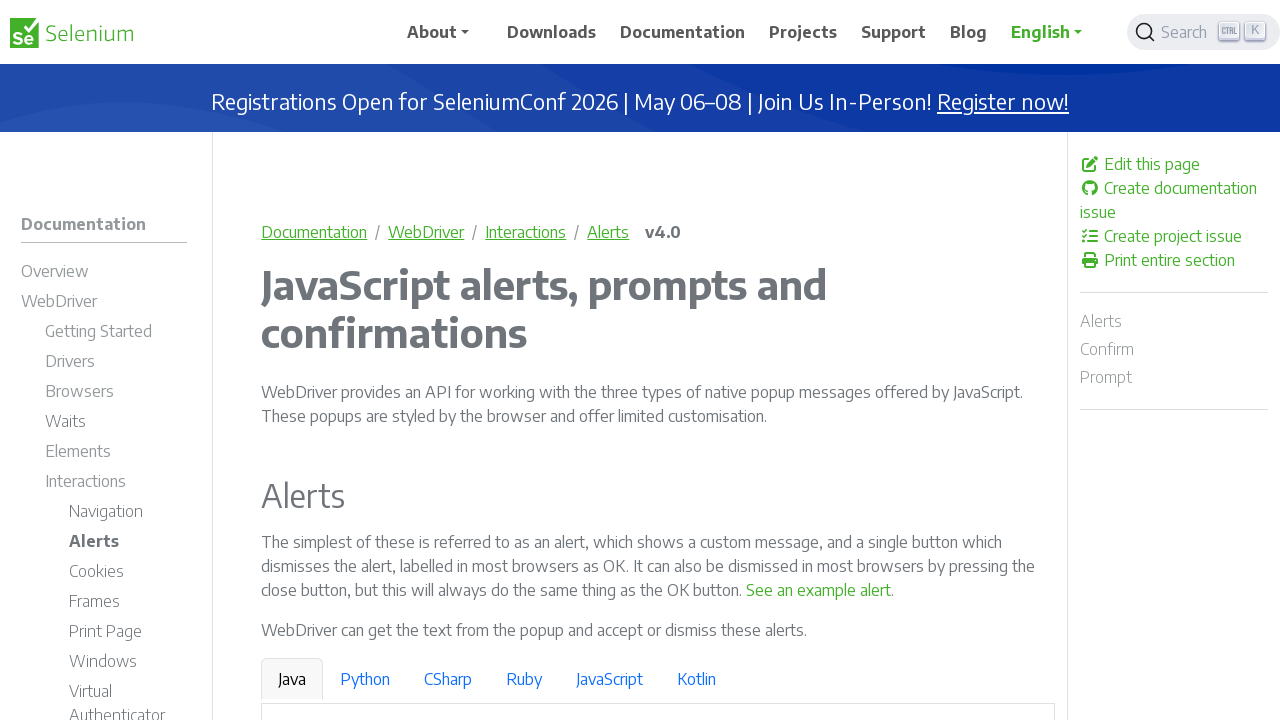

Registered dialog handler to dismiss confirm dialogs
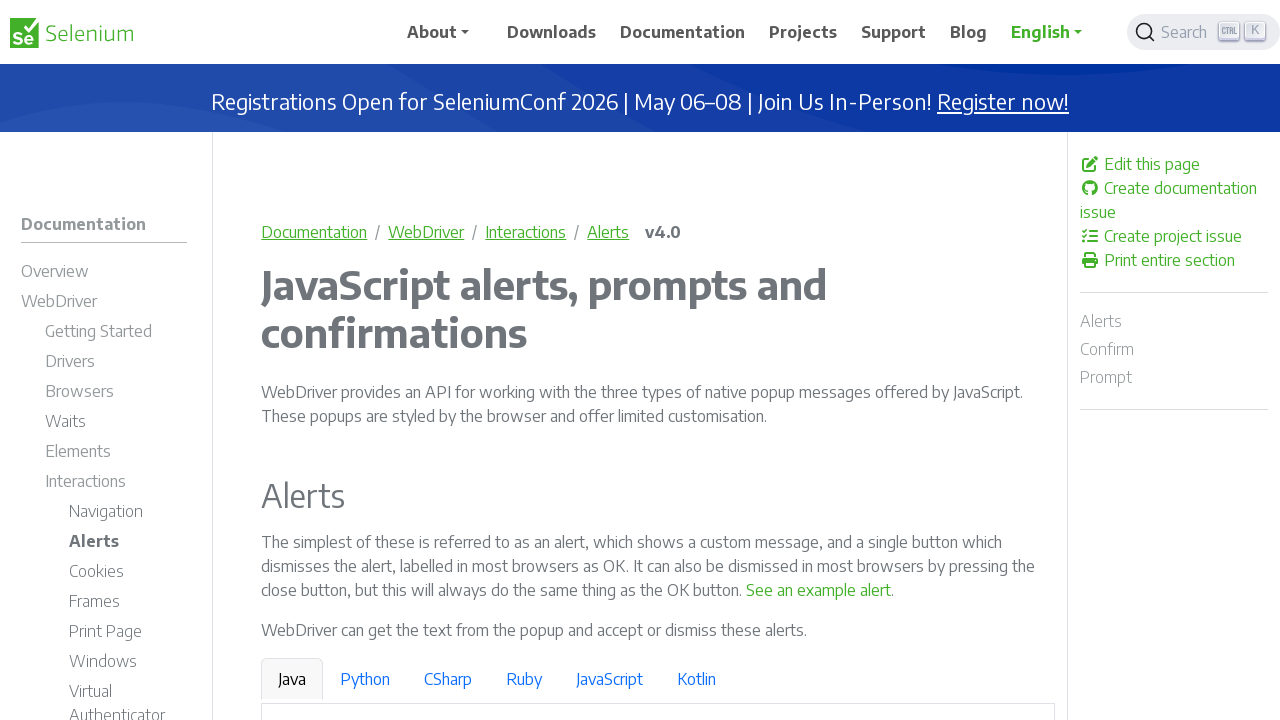

Clicked link to trigger confirm dialog at (964, 361) on a:has-text('See a sample confirm')
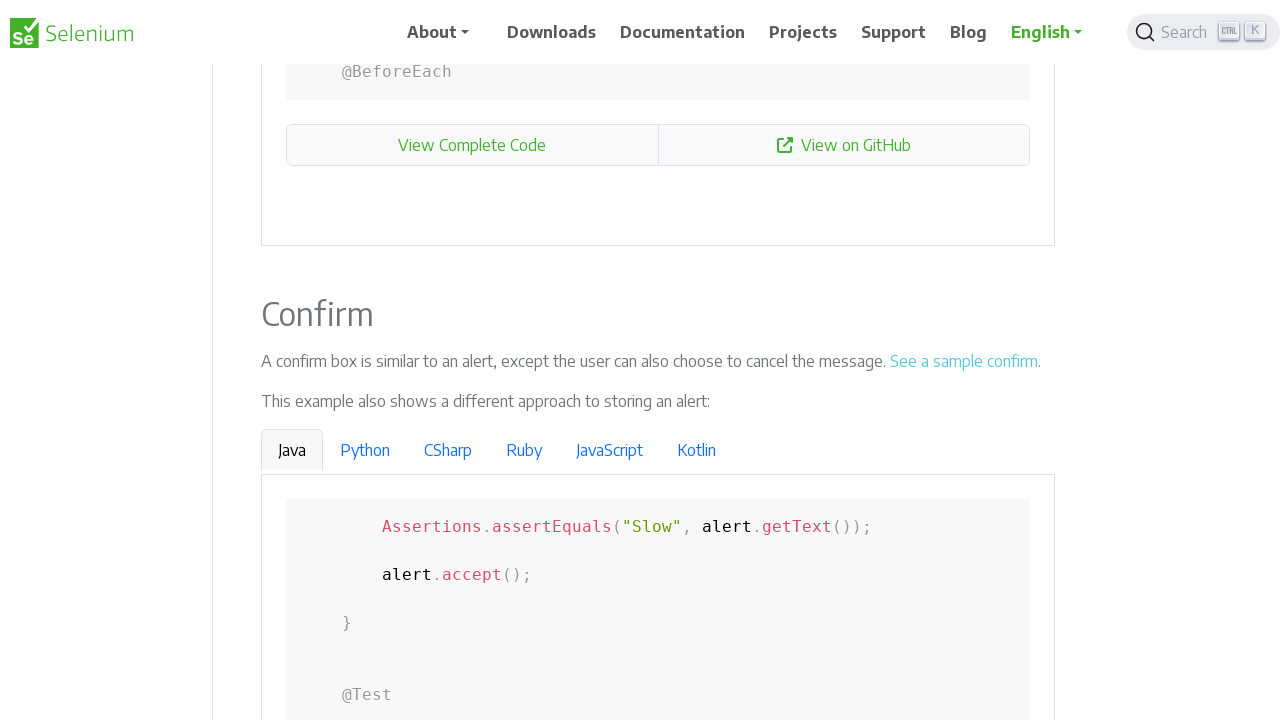

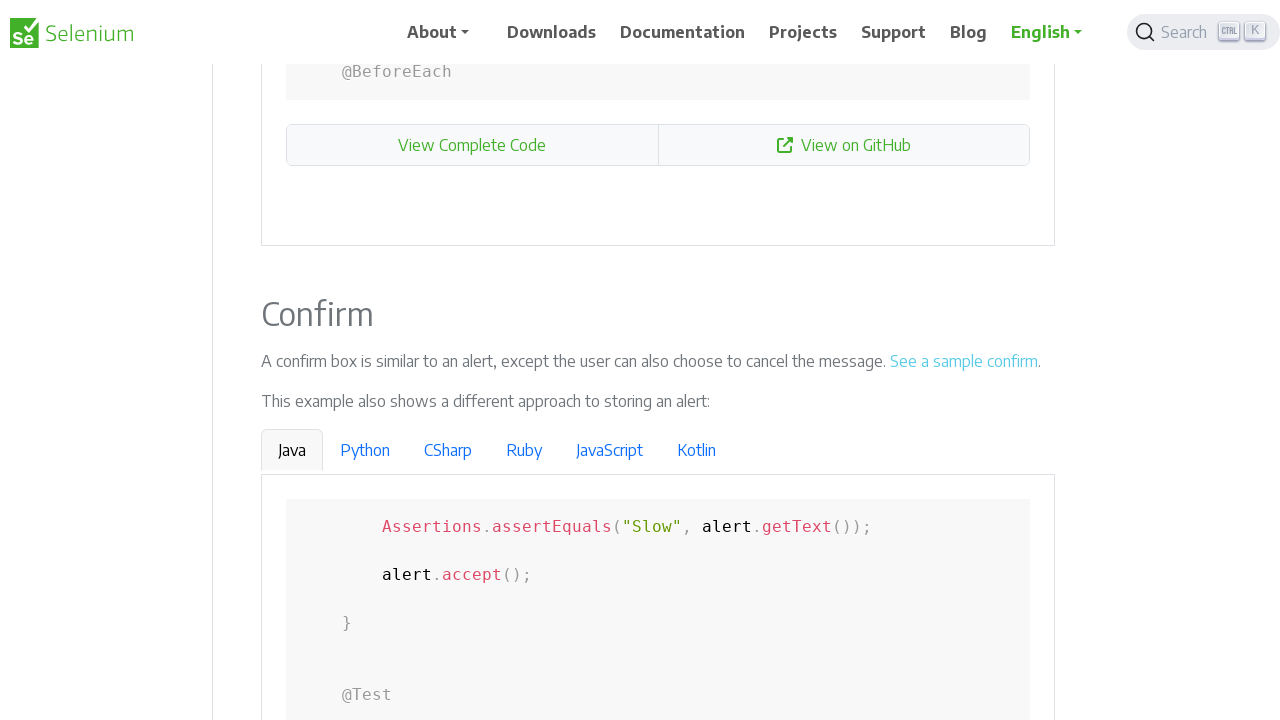